Navigates to OrangeHRM demo site and verifies the page title contains "OrangeHRM"

Starting URL: https://opensource-demo.orangehrmlive.com/

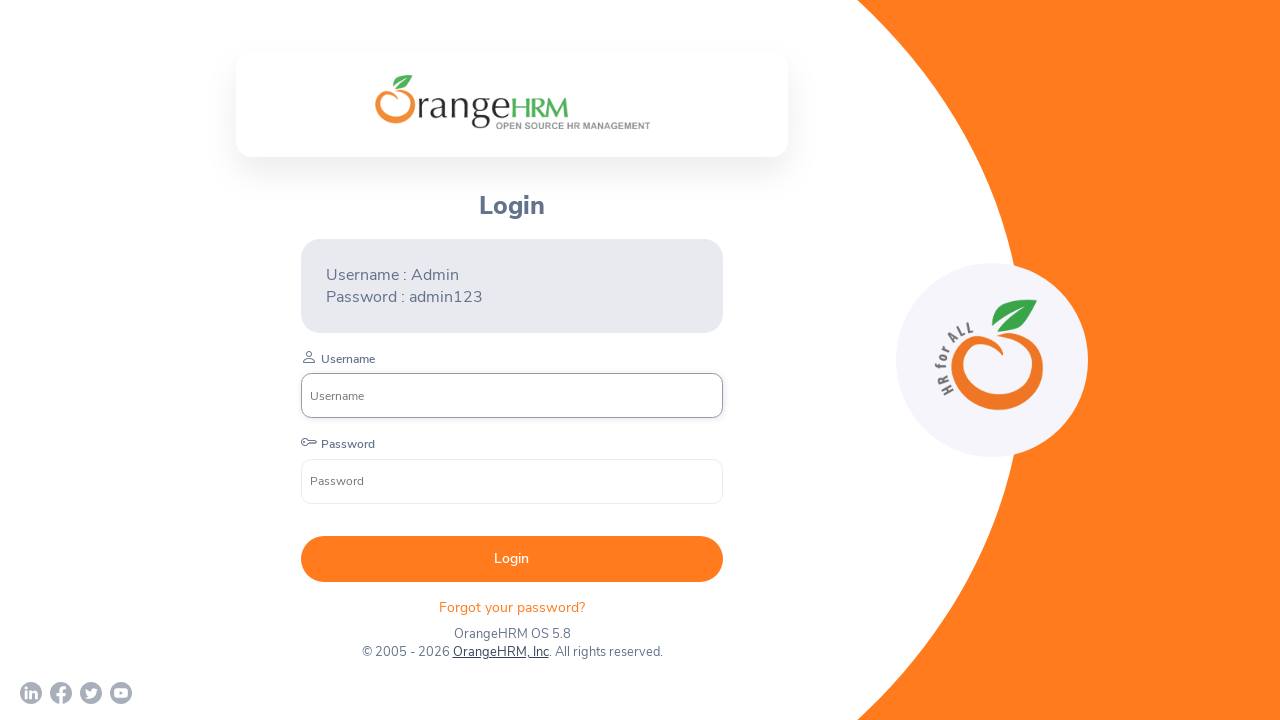

Retrieved page title
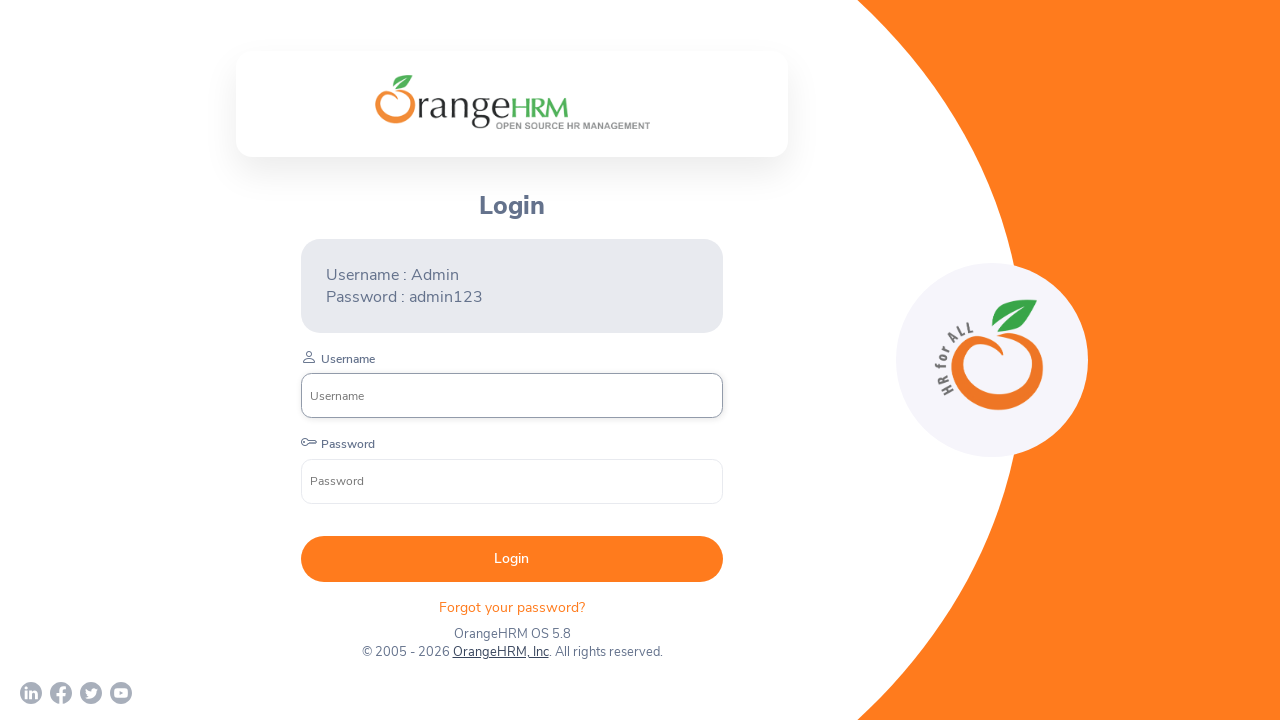

Verified page title contains 'OrangeHRM'
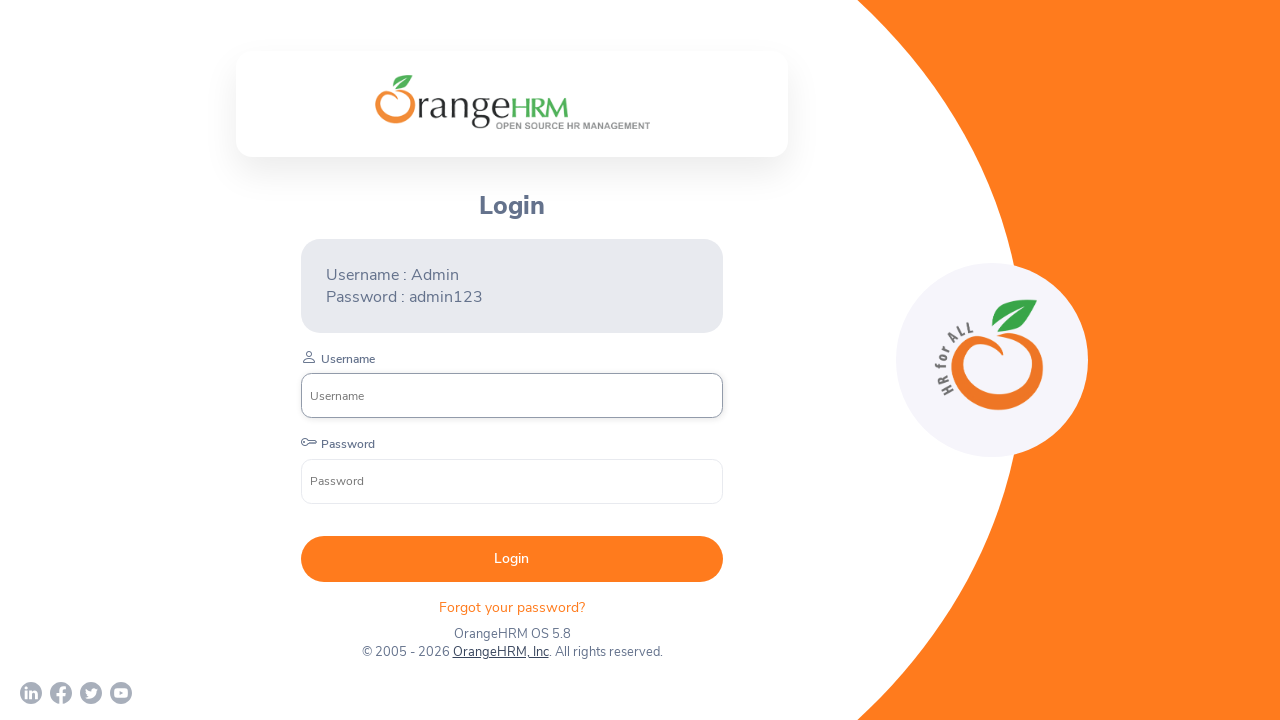

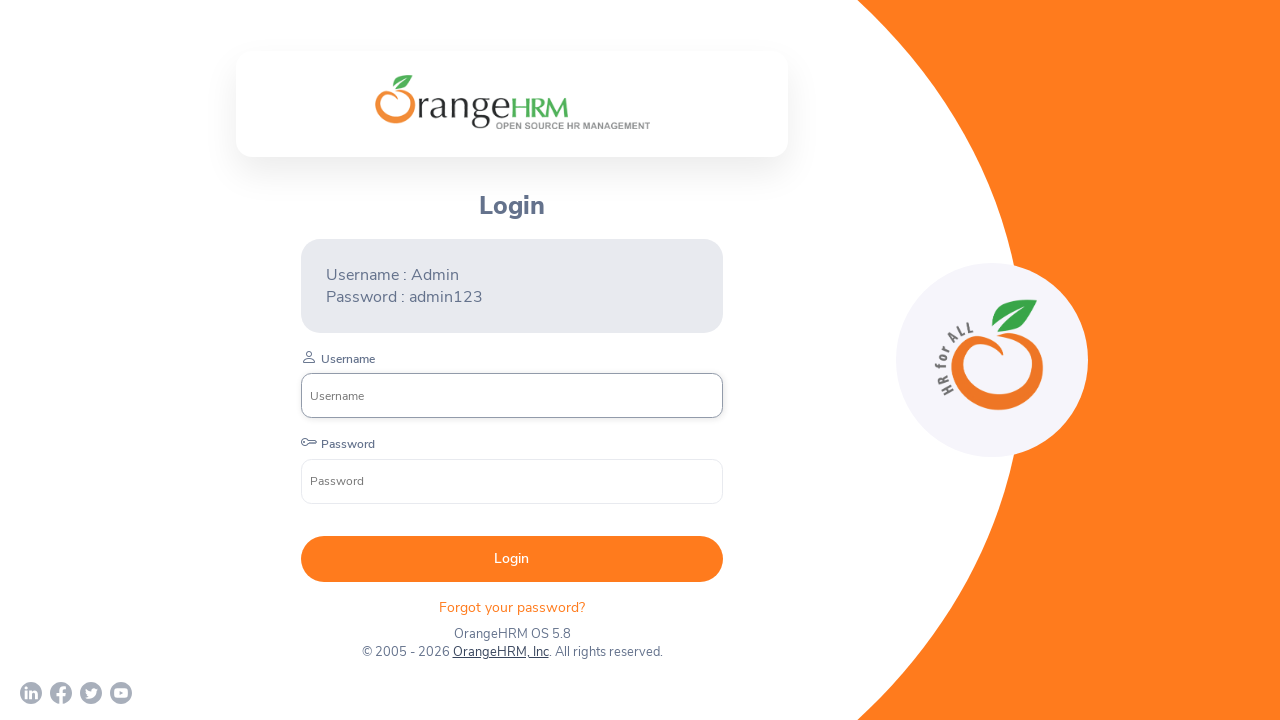